Tests auto-suggestion dropdown by typing partial text and selecting India from the suggestions

Starting URL: https://rahulshettyacademy.com/dropdownsPractise/

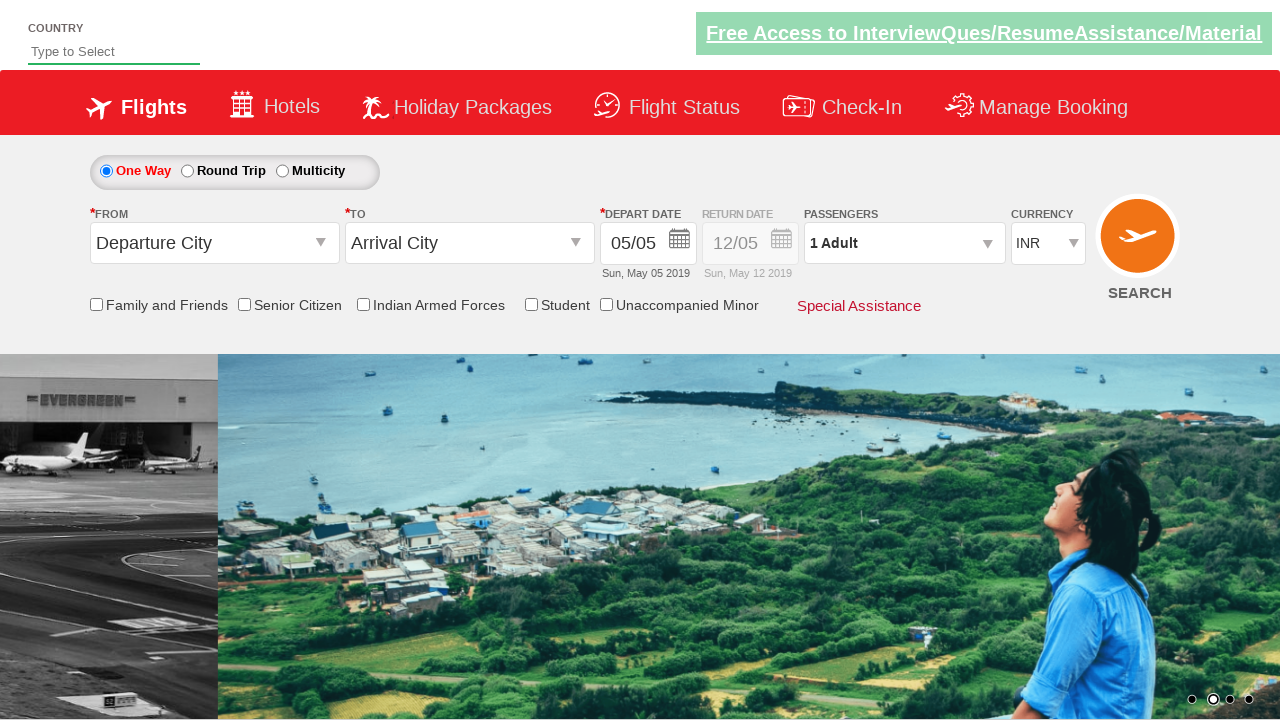

Typed 'ind' in autosuggest field to trigger dropdown on #autosuggest
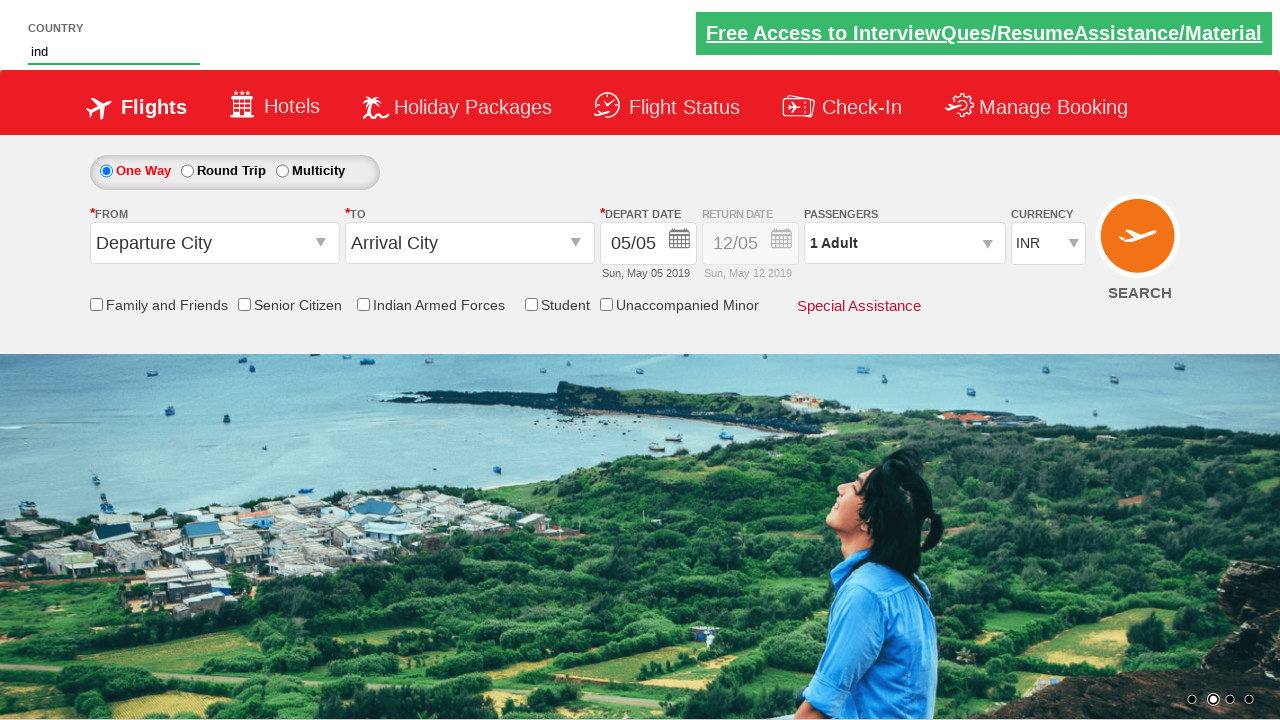

Auto-suggestion dropdown appeared with options
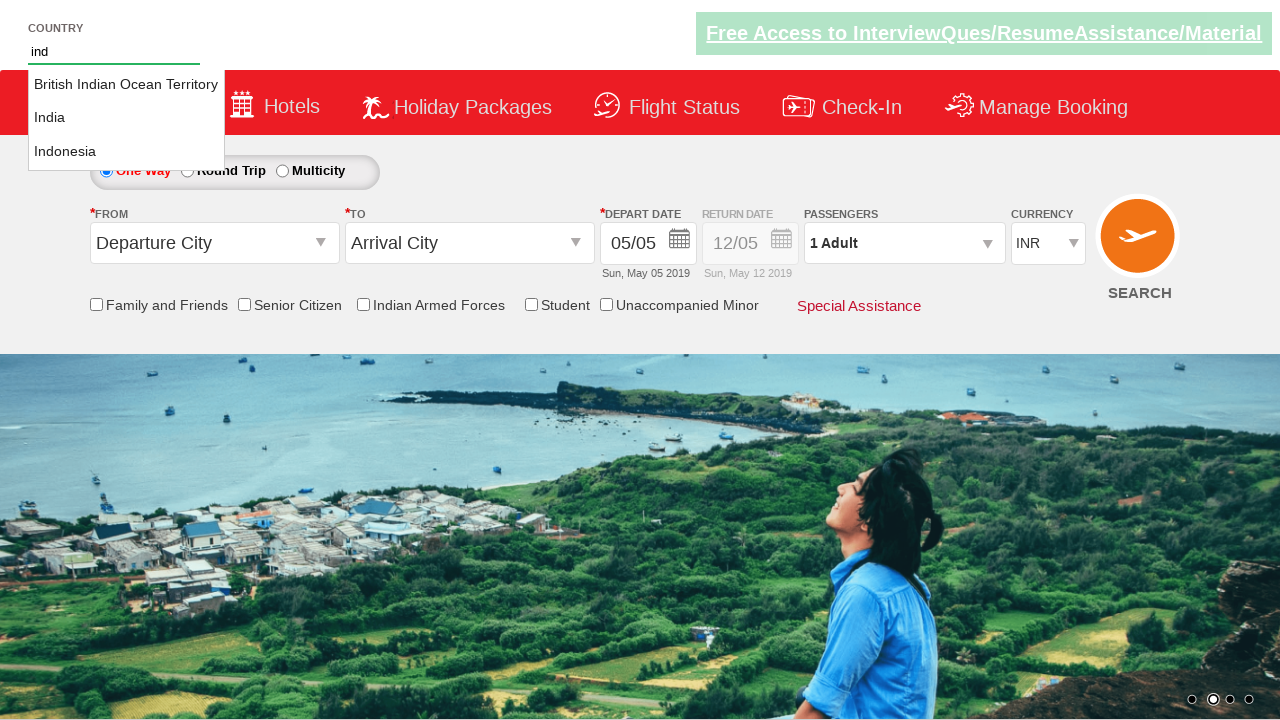

Selected 'India' from the dropdown suggestions at (126, 118) on xpath=//li[@class='ui-menu-item']//a >> nth=1
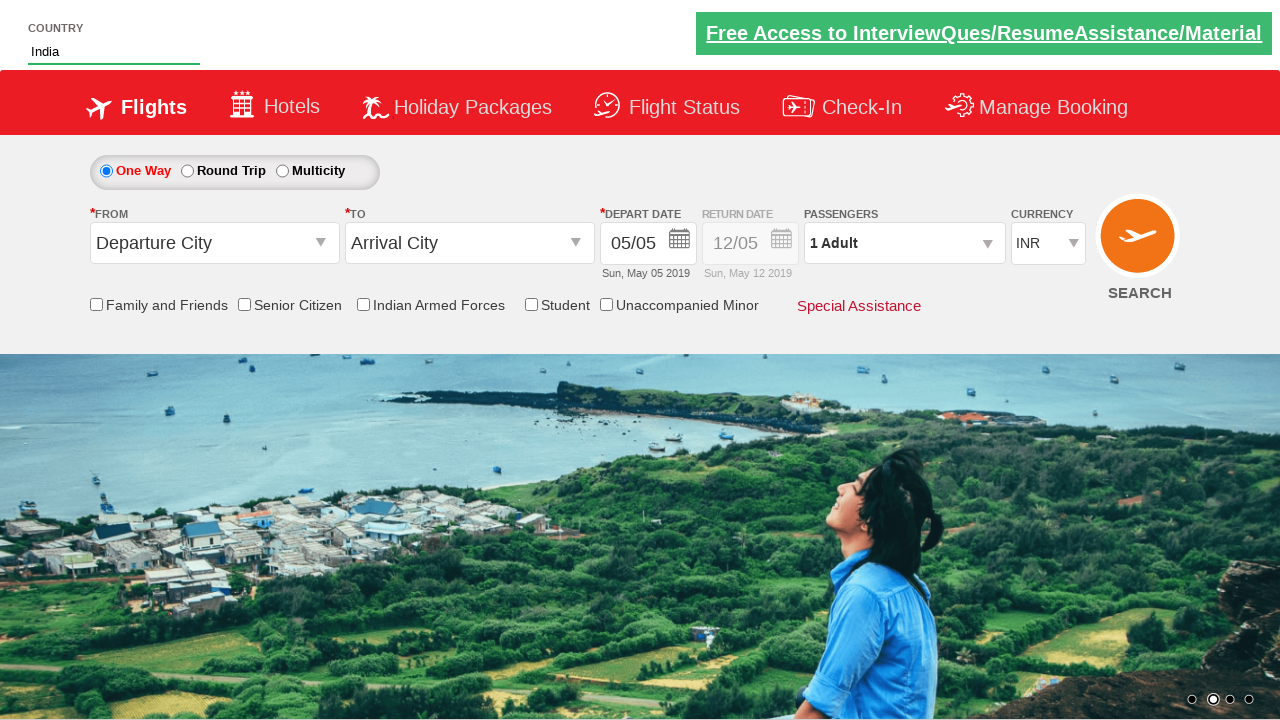

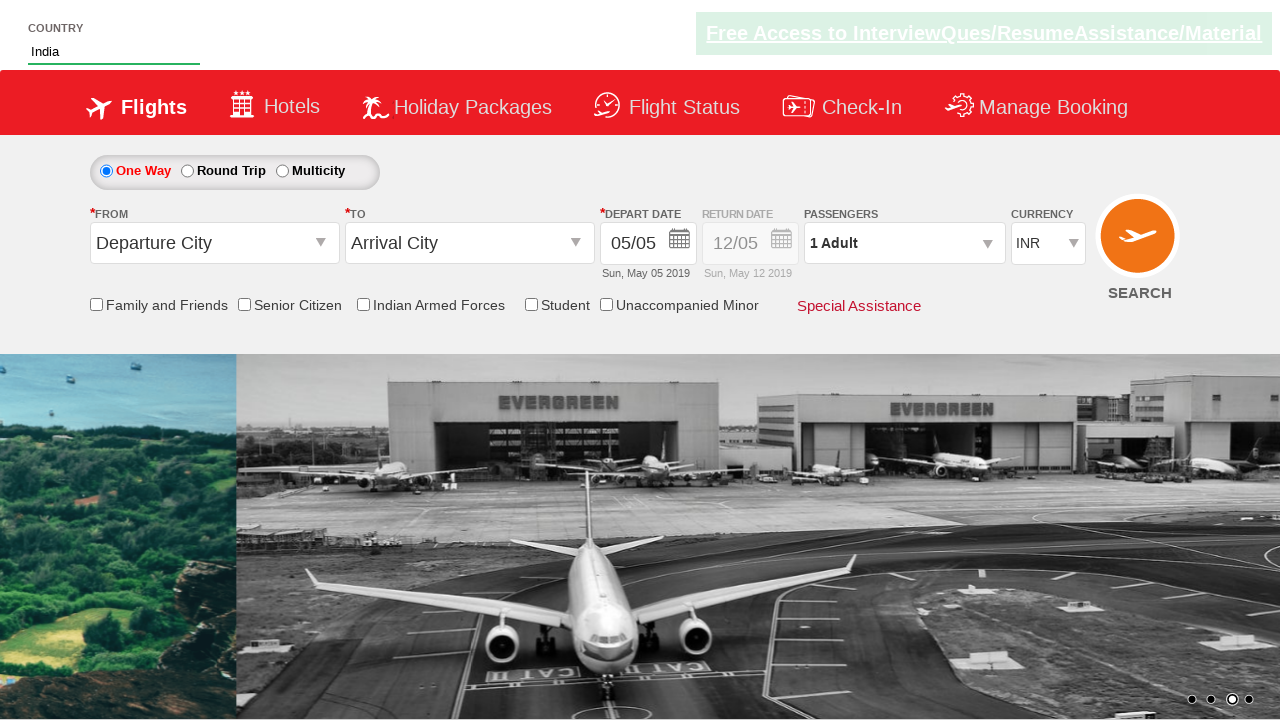